Navigates to the TutorialsNinja demo e-commerce site and verifies the page loads by checking that the page title exists.

Starting URL: https://tutorialsninja.com/demo/

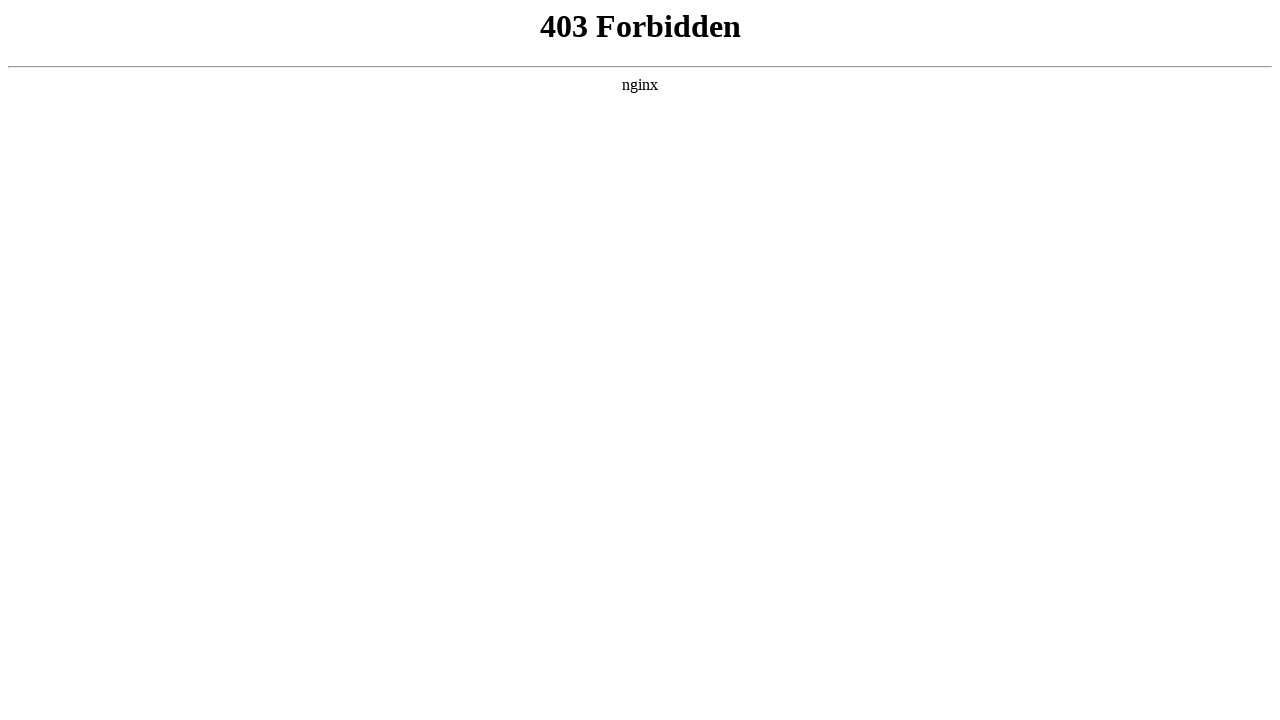

Set viewport size to 1920x1080
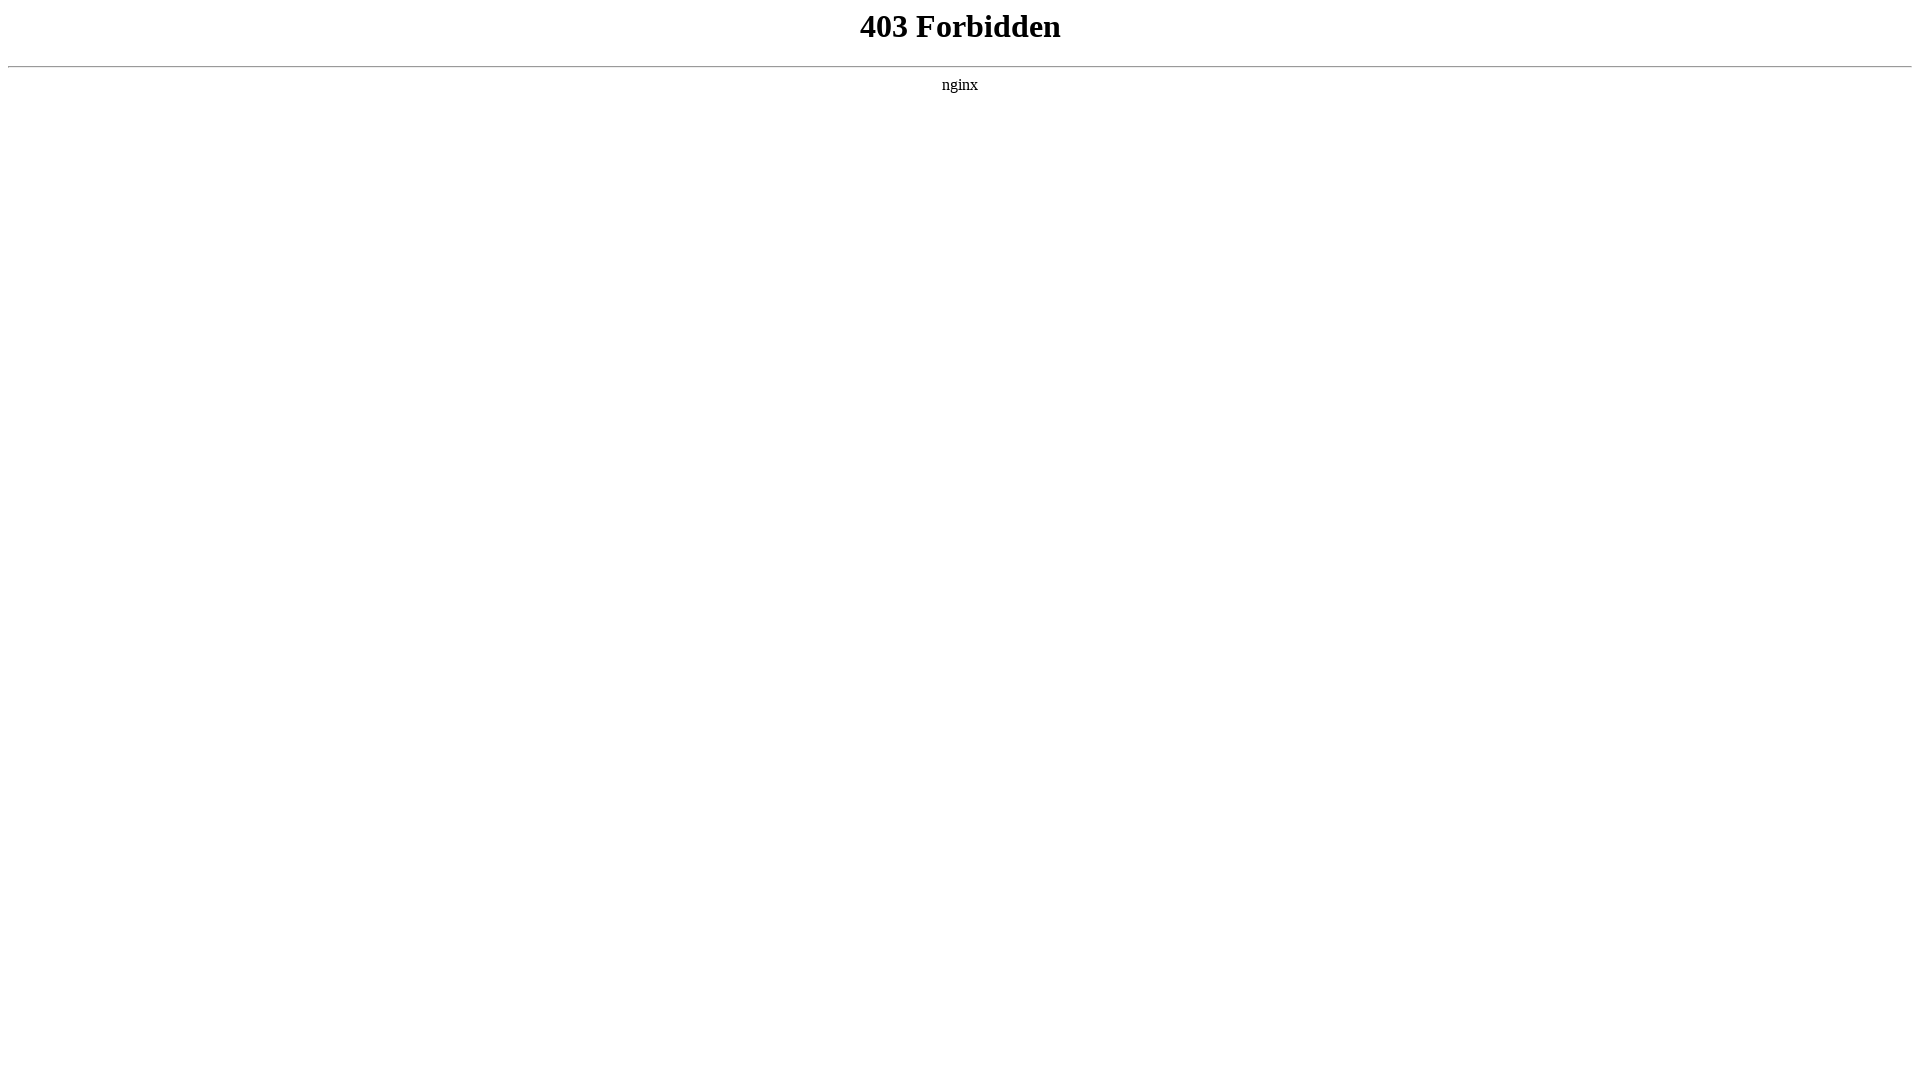

Page loaded - DOM content ready
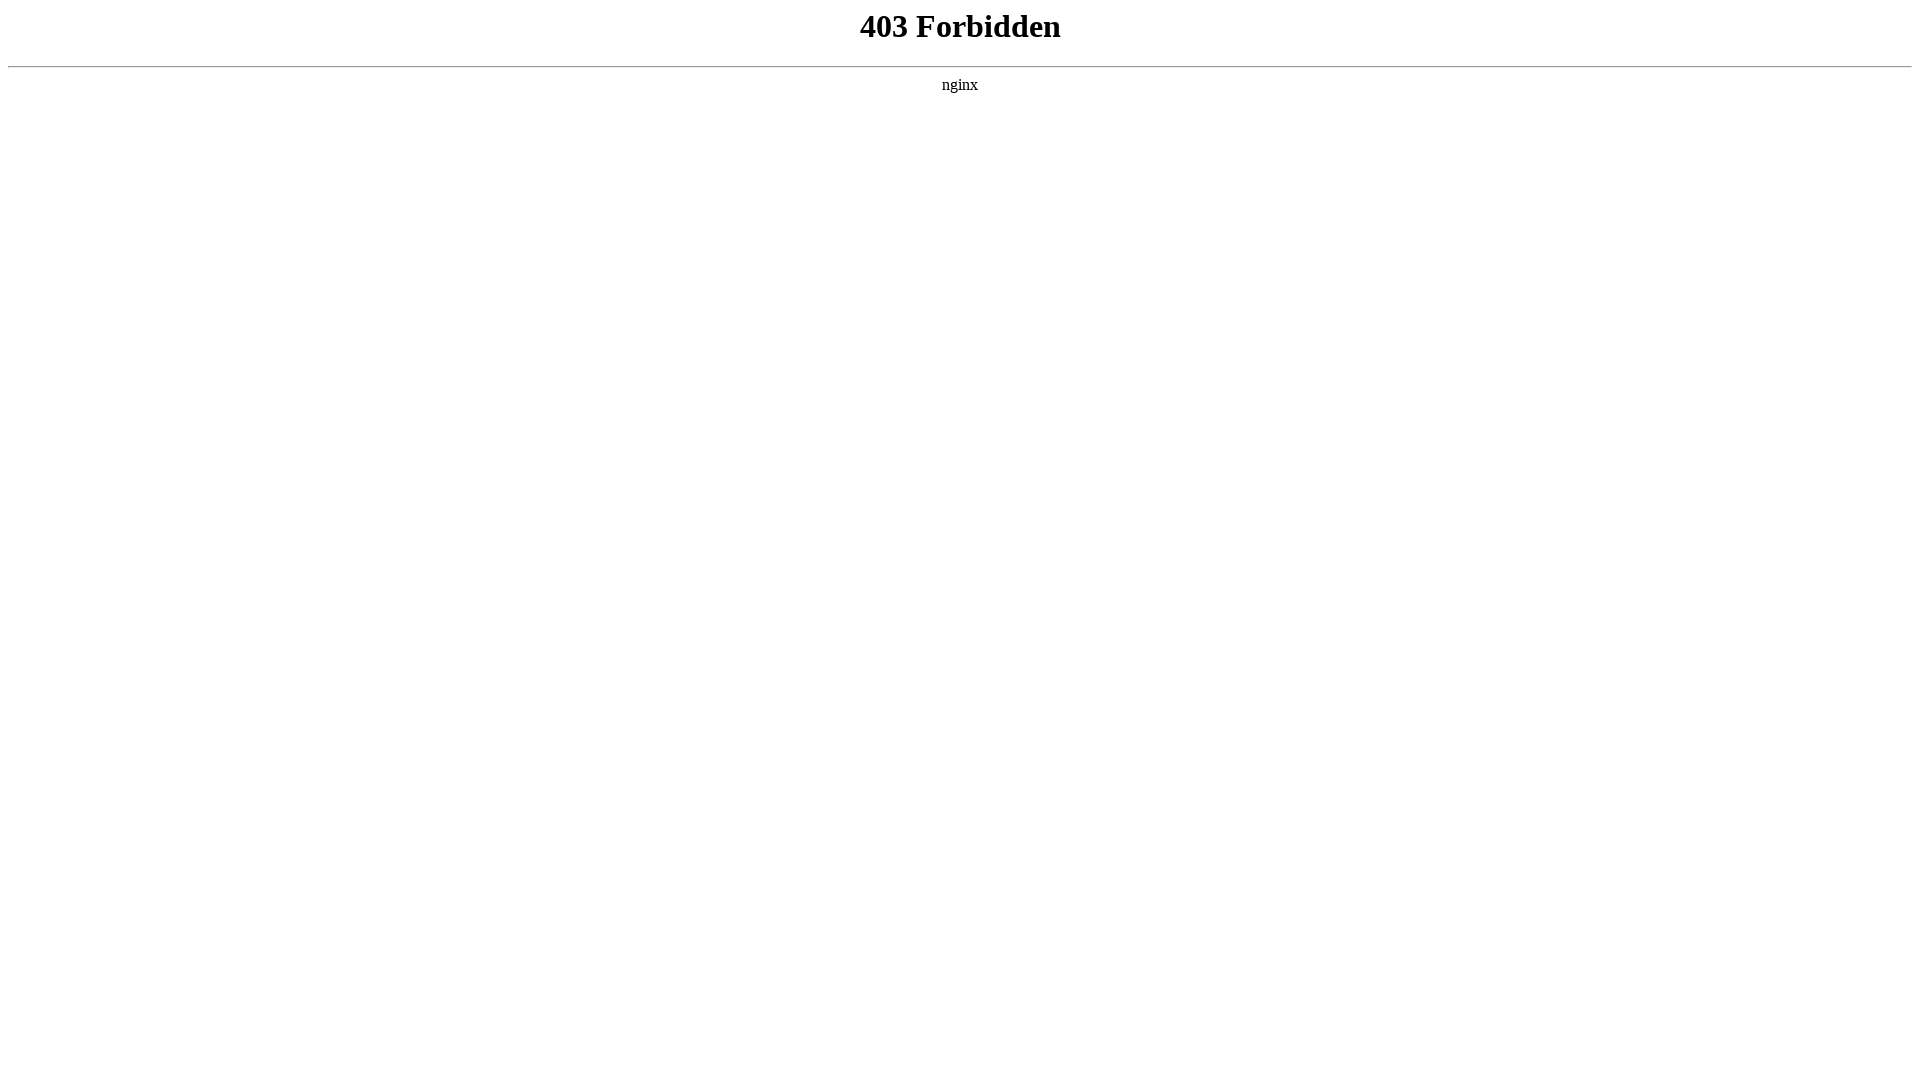

Retrieved page title: 403 Forbidden
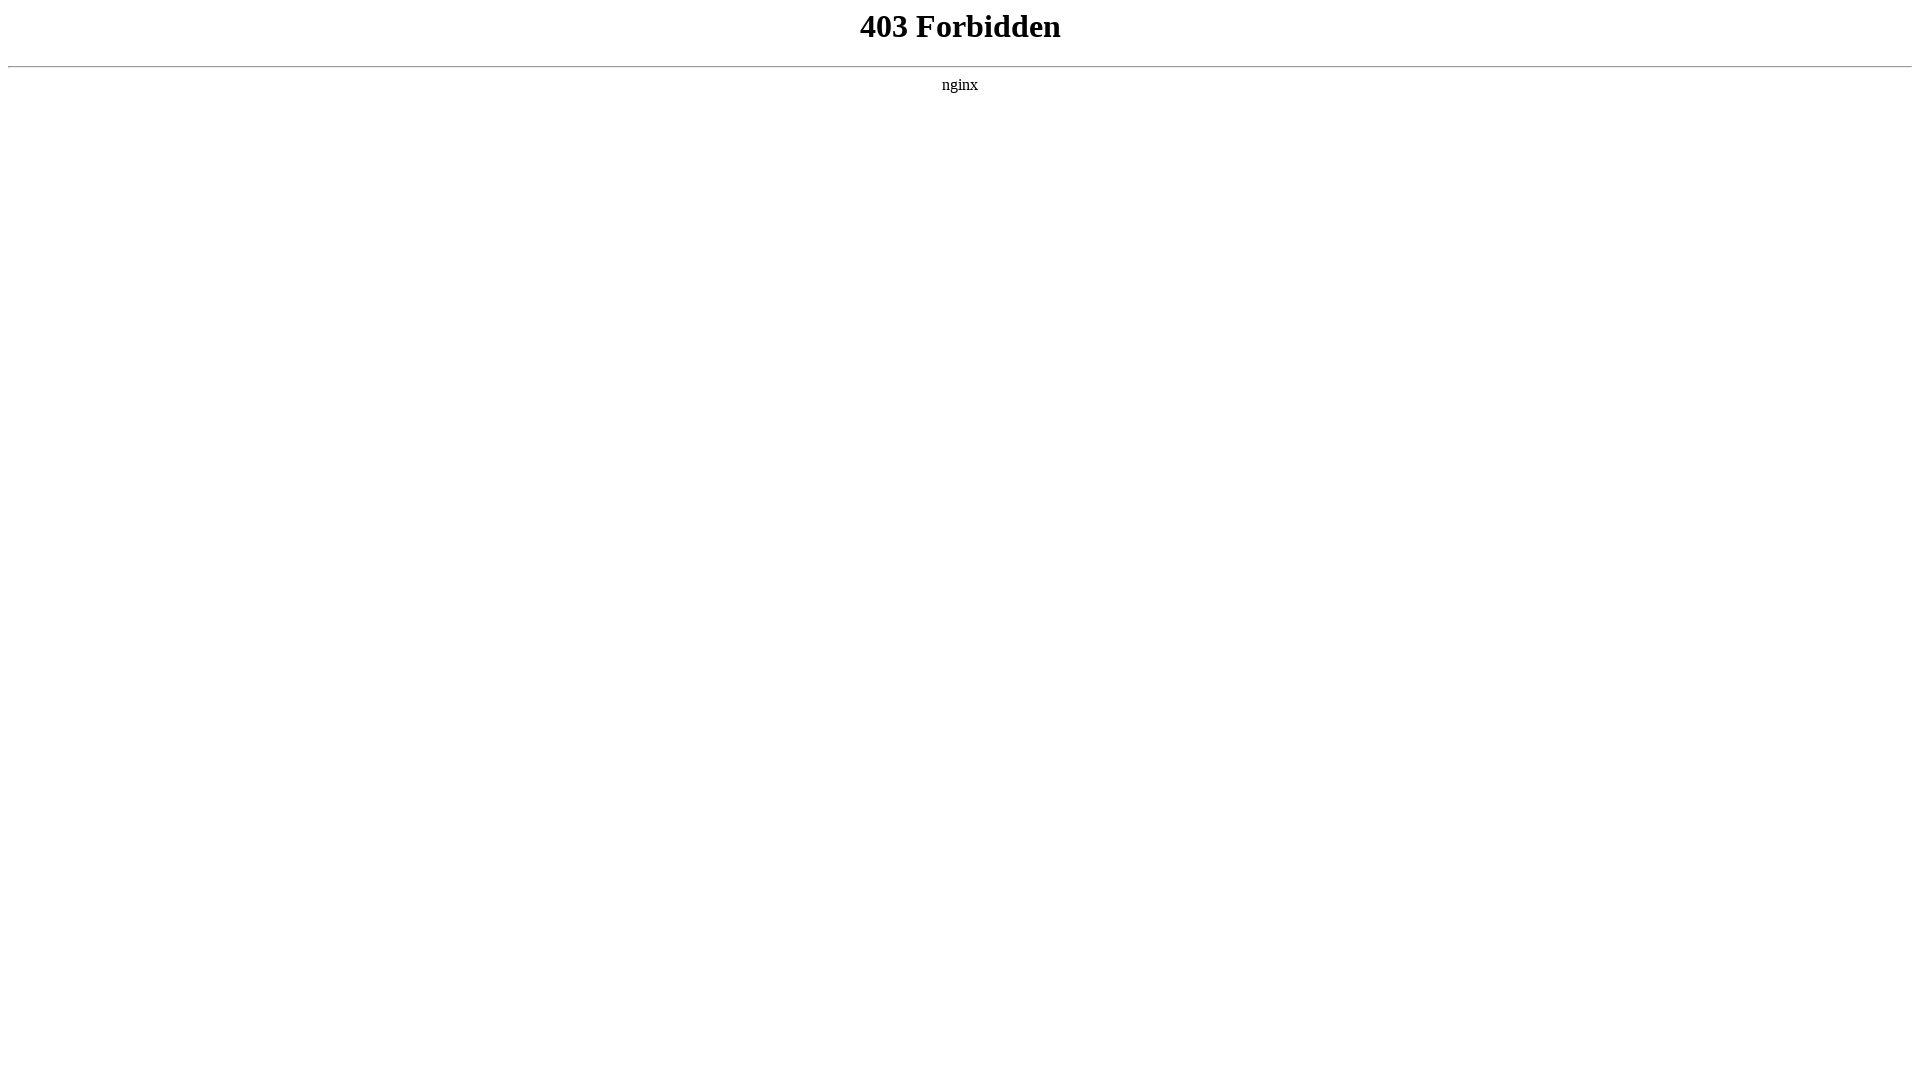

Printed page title to console
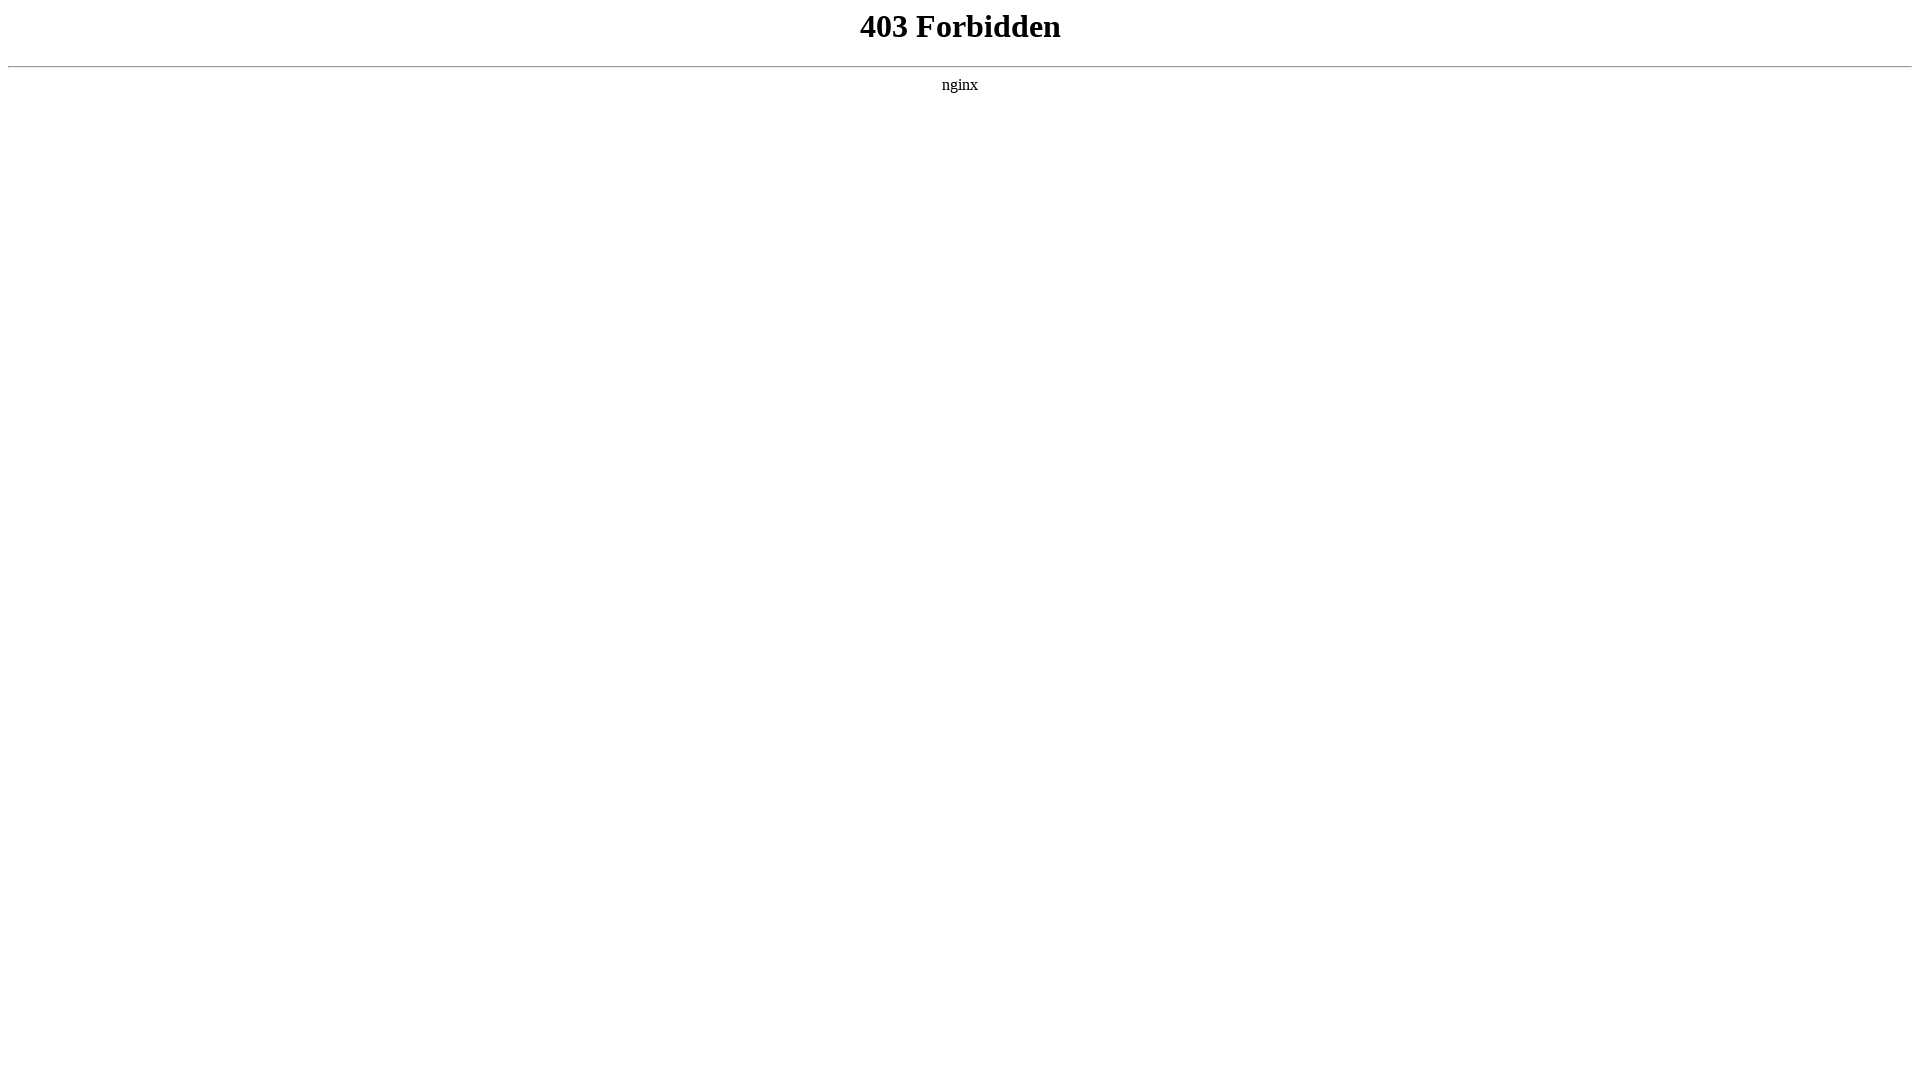

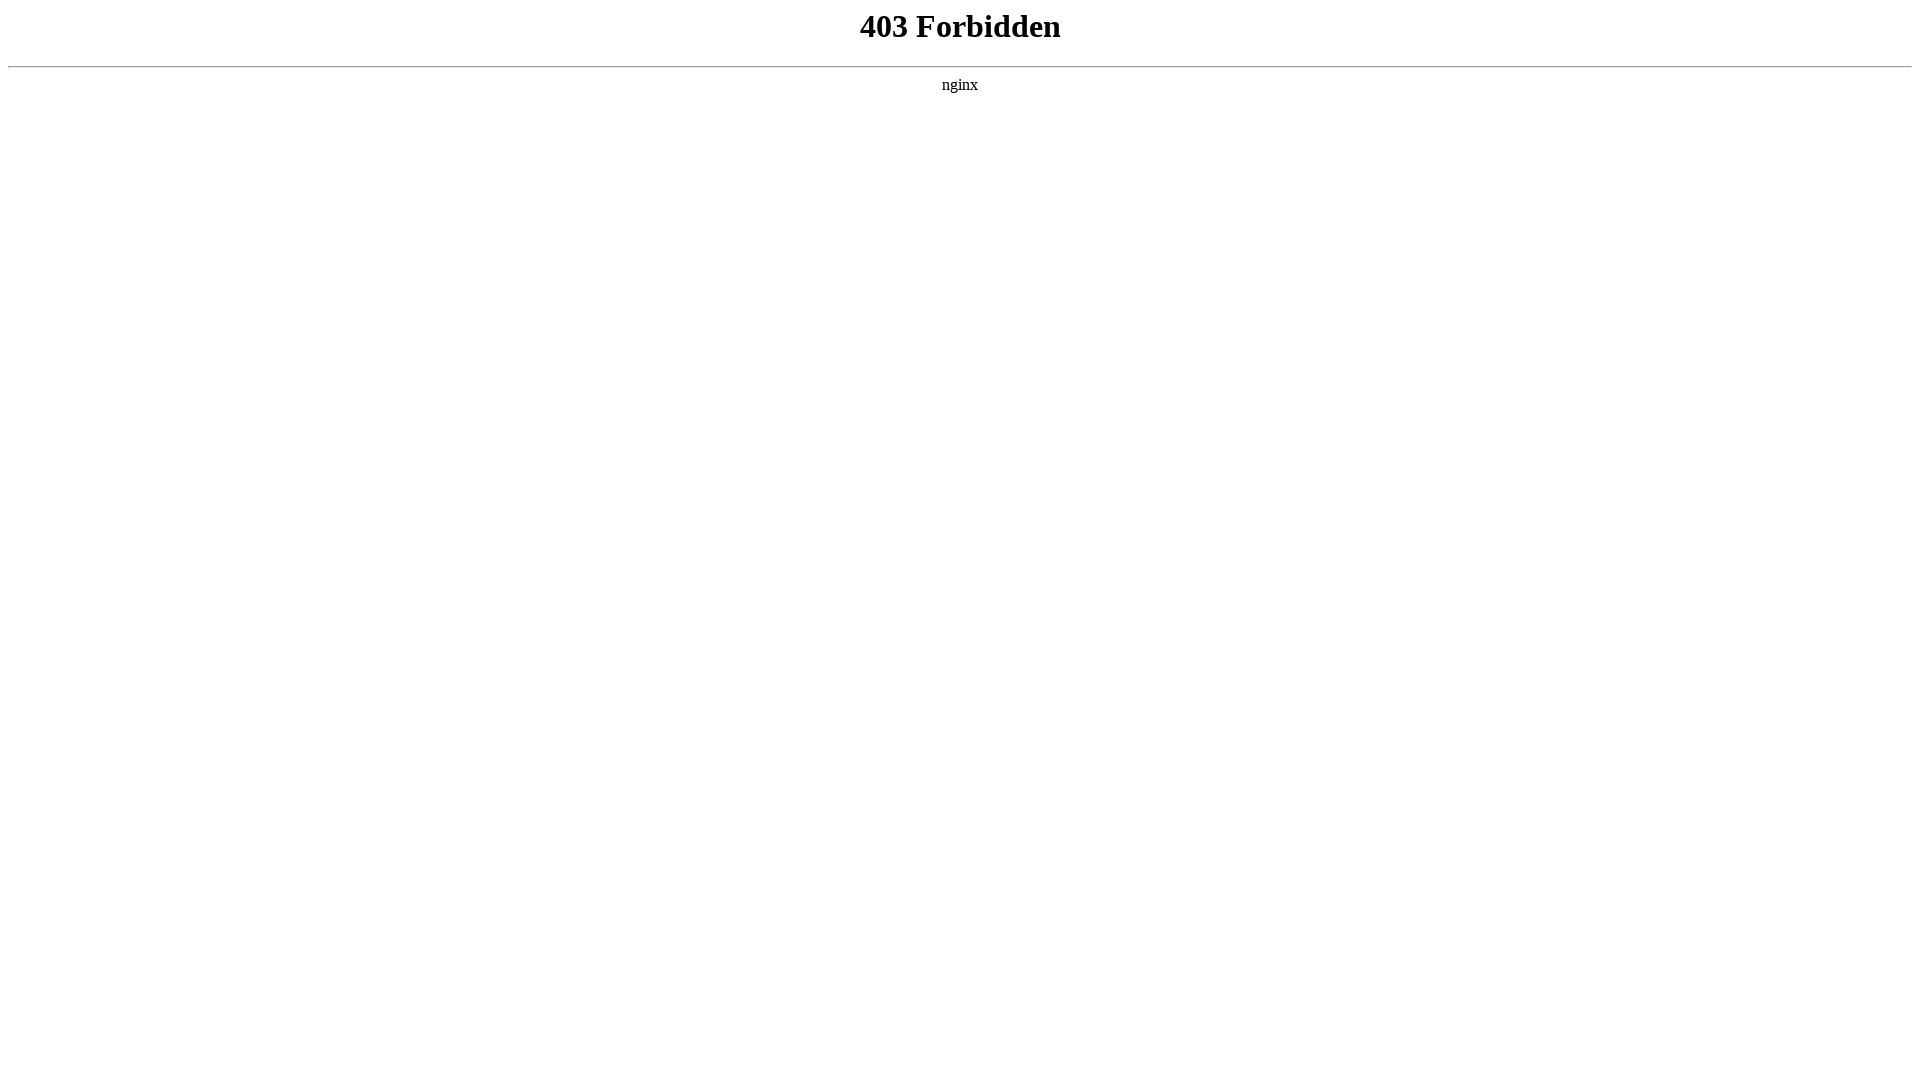